Tests drag and drop functionality by dragging an element from a source position to a target droppable area

Starting URL: https://jqueryui.com/resources/demos/droppable/default.html

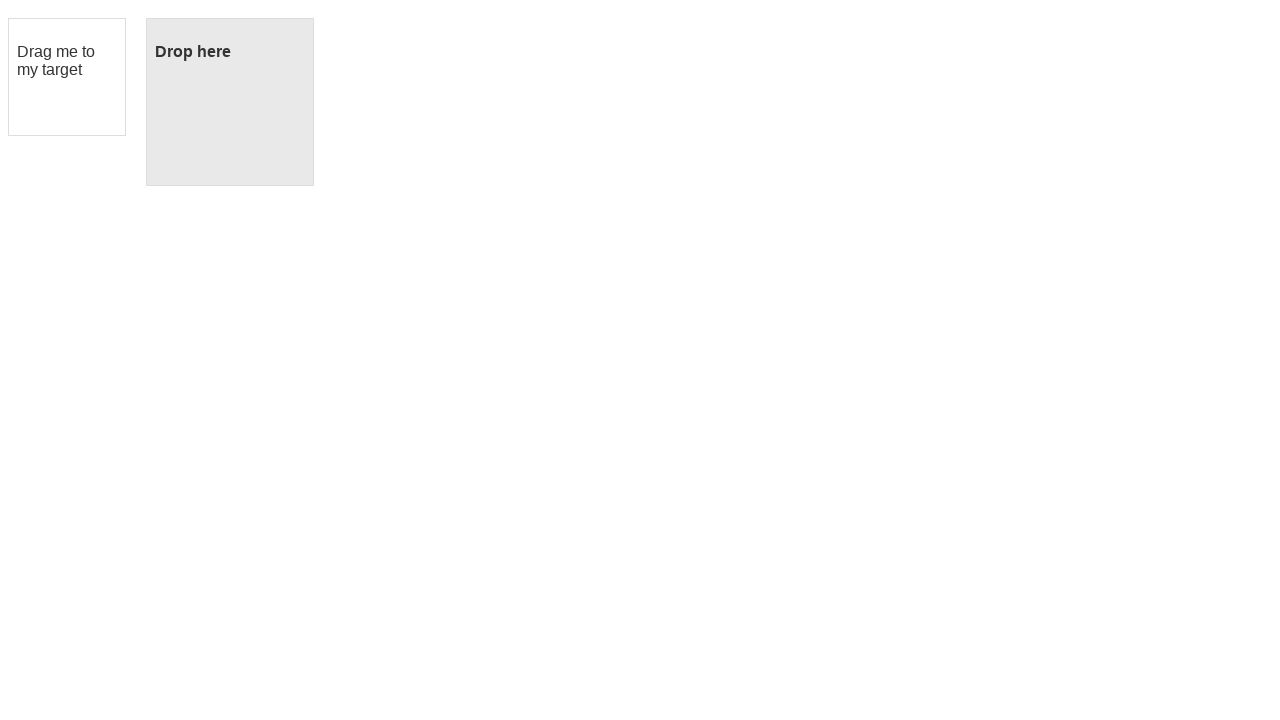

Navigated to jQuery UI droppable demo page
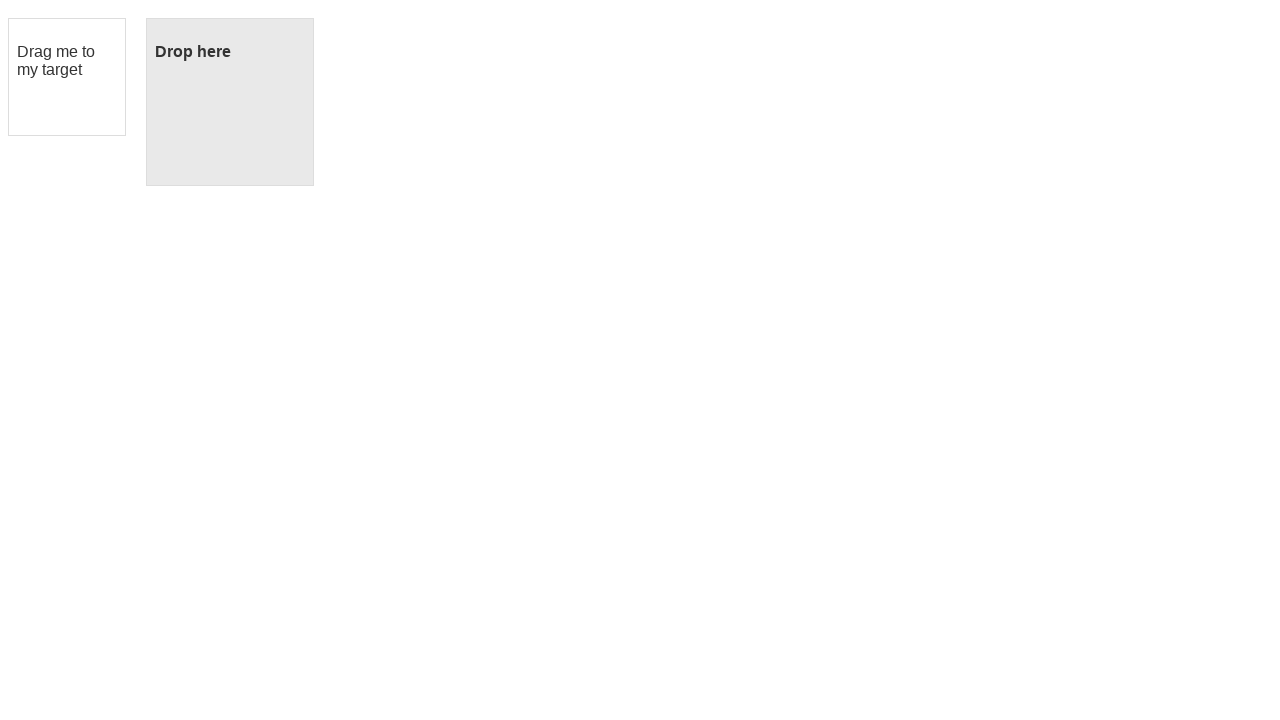

Located draggable source element
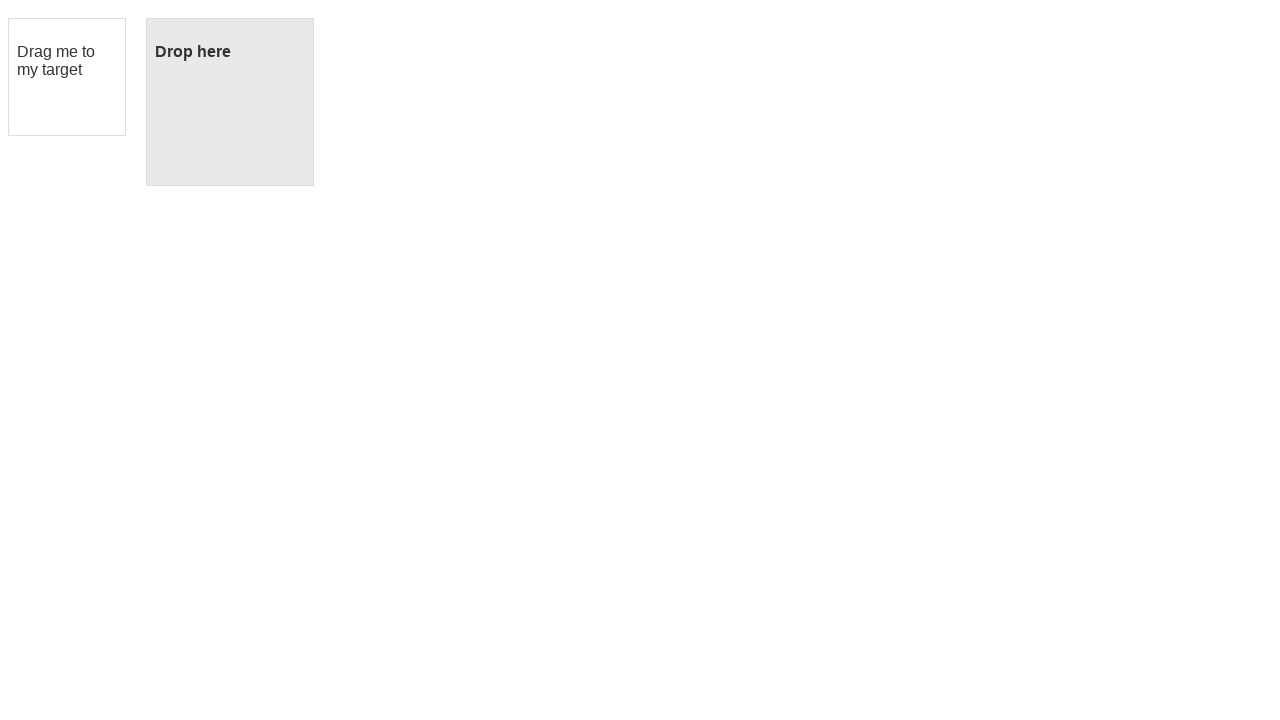

Located droppable target element
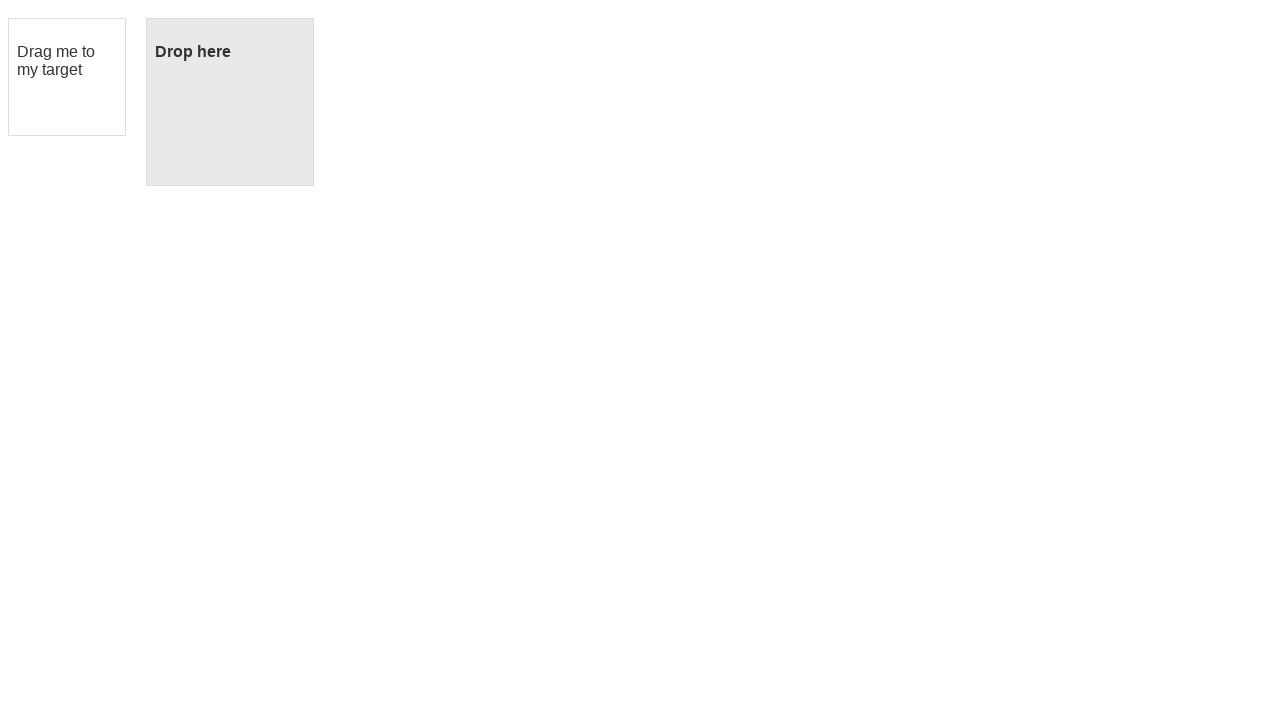

Dragged element from source to target droppable area at (230, 102)
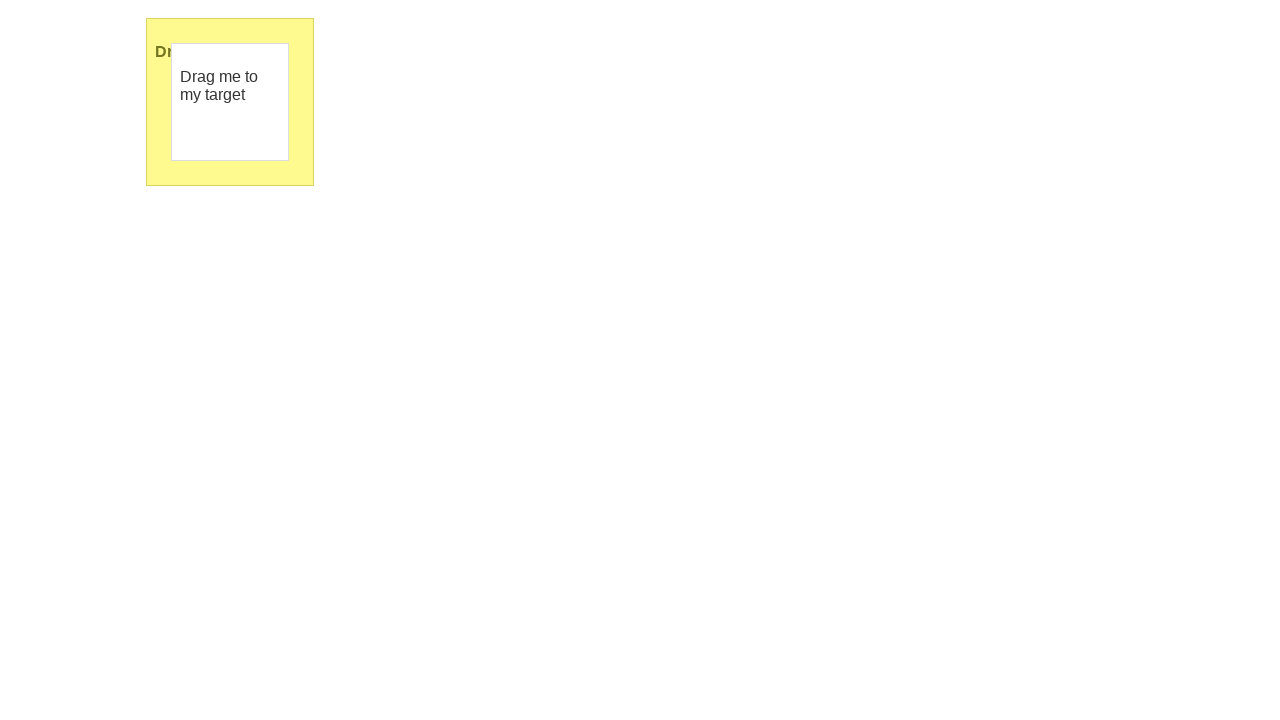

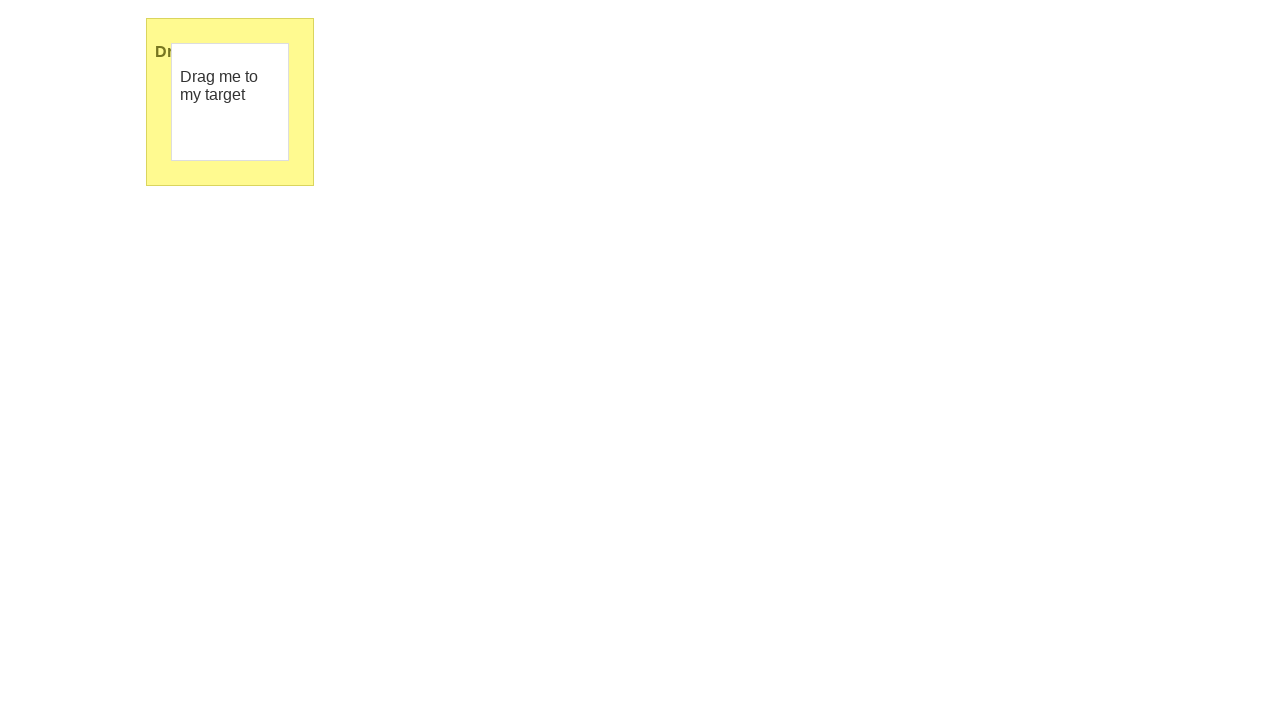